Tests JavaScript prompt dialog by clicking the third alert button, entering text into the prompt, accepting it, and verifying the entered text is displayed

Starting URL: http://the-internet.herokuapp.com/javascript_alerts

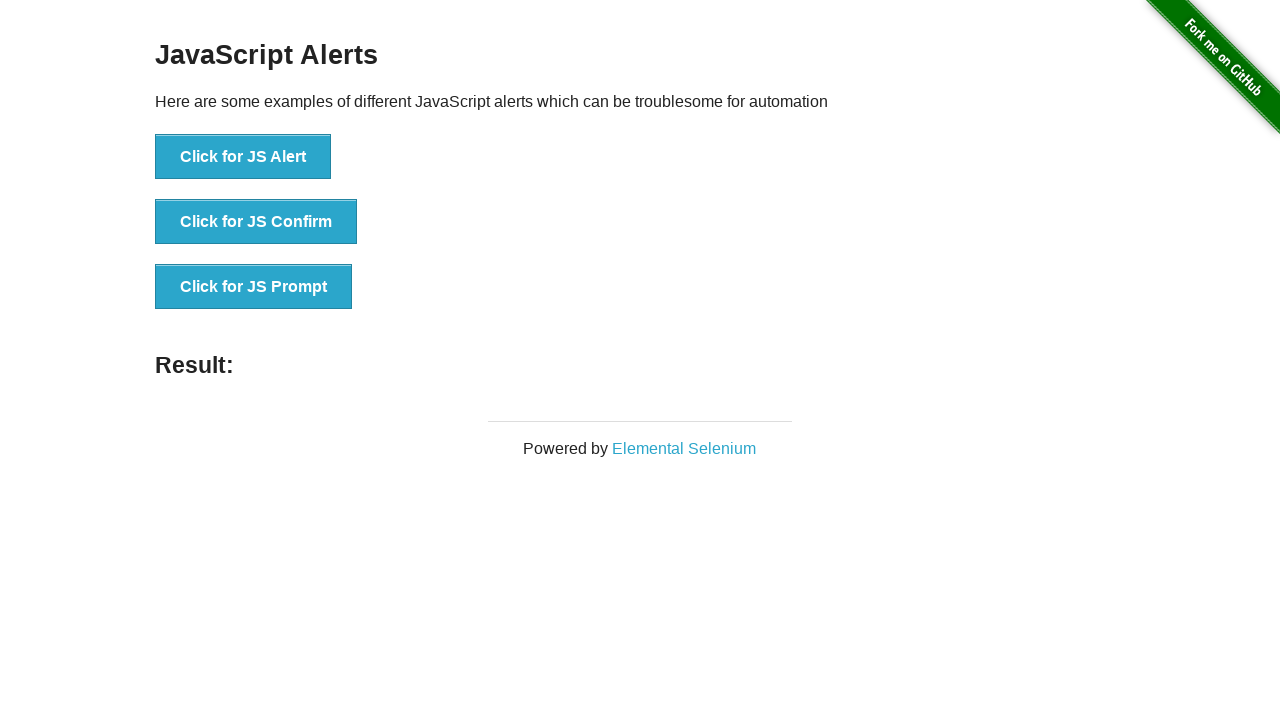

Set up dialog handler to accept prompt with text 'Hello World'
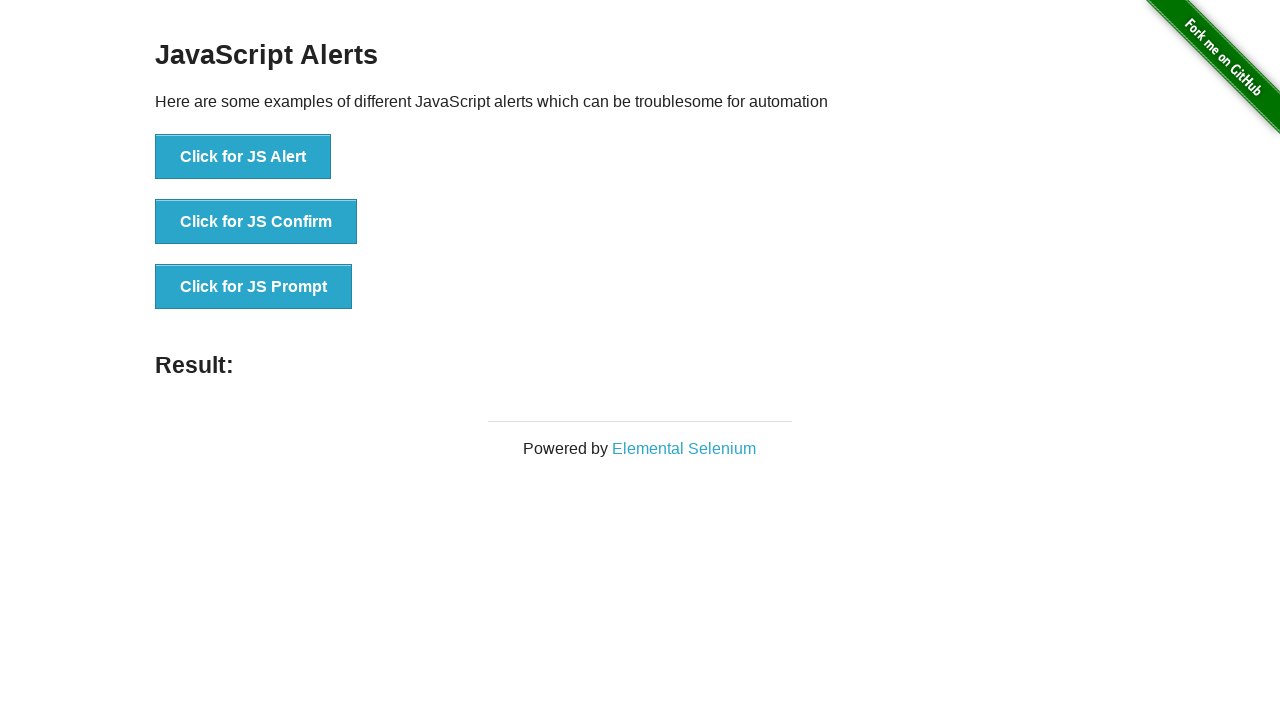

Clicked the third alert button to trigger JavaScript prompt dialog at (254, 287) on xpath=//button[@onclick='jsPrompt()']
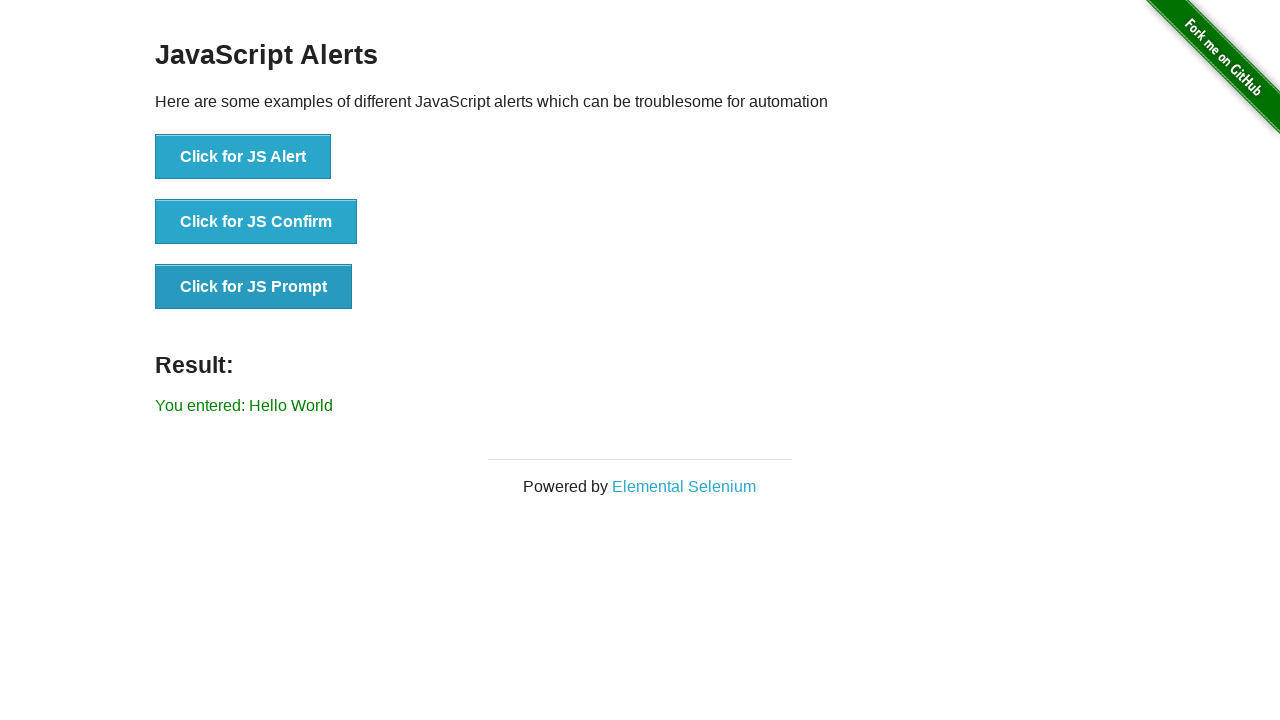

Result element appeared on page
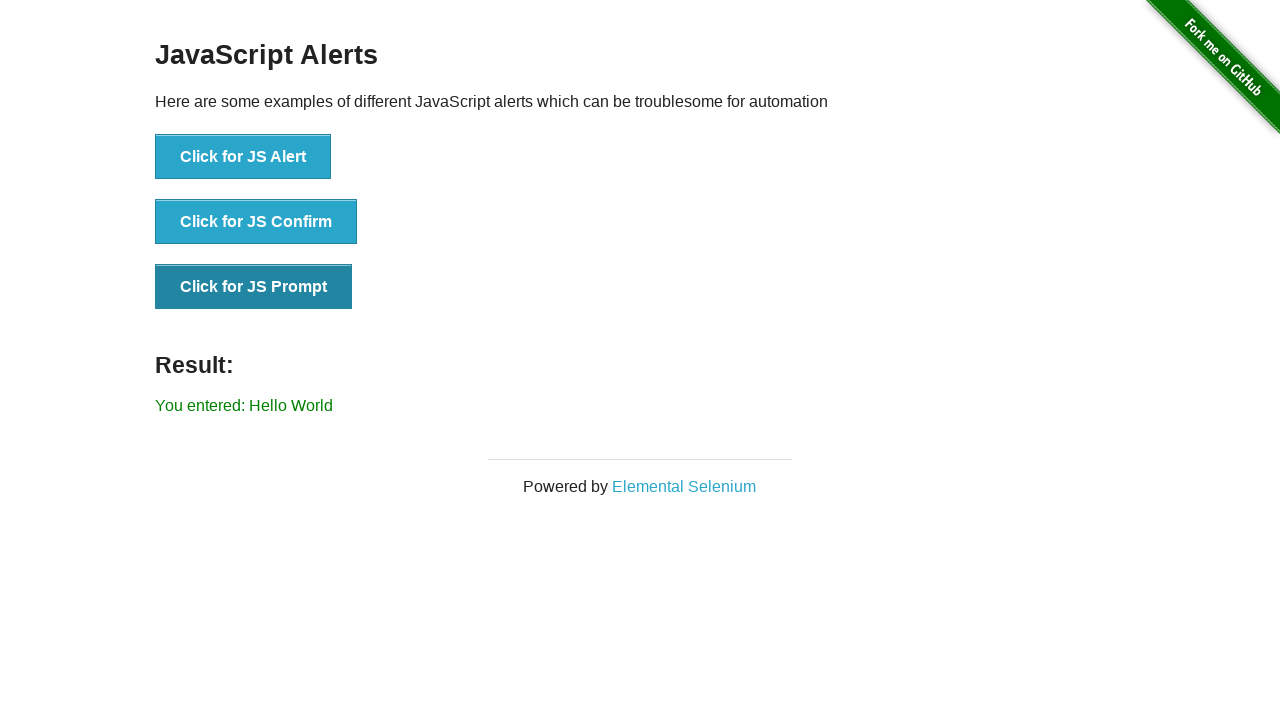

Retrieved result text from page
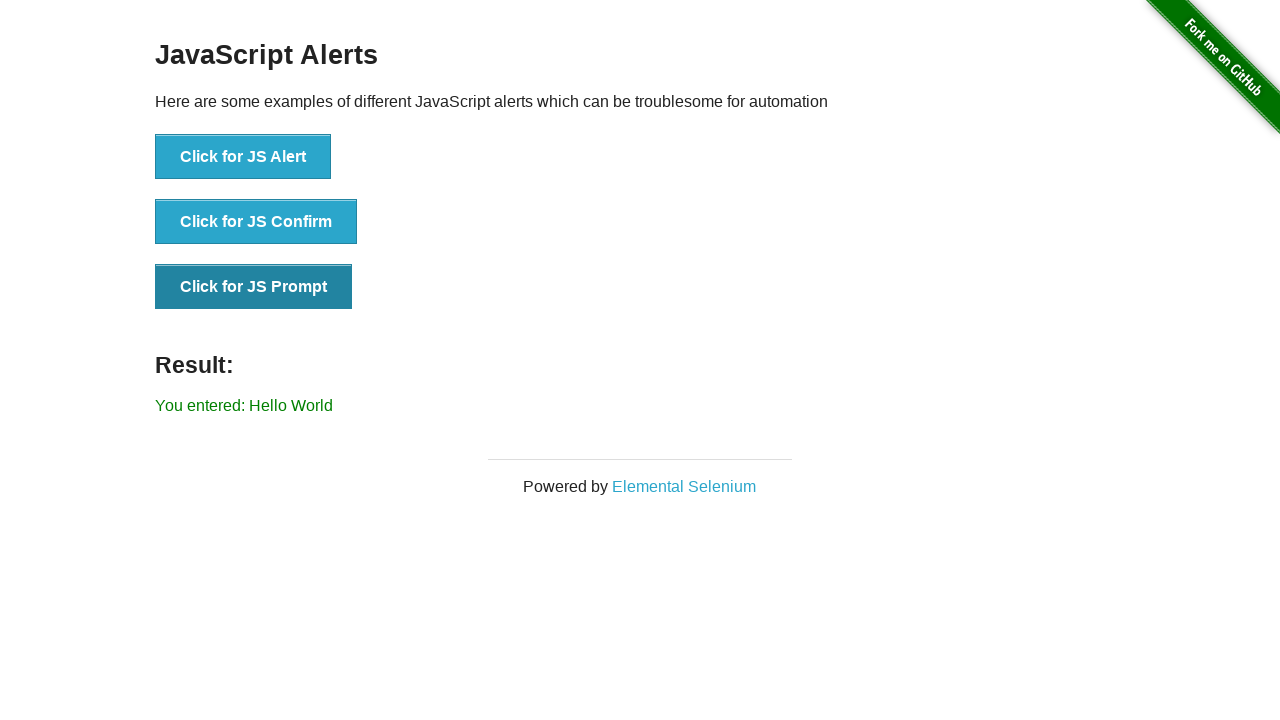

Verified that entered text 'Hello World' is correctly displayed in result
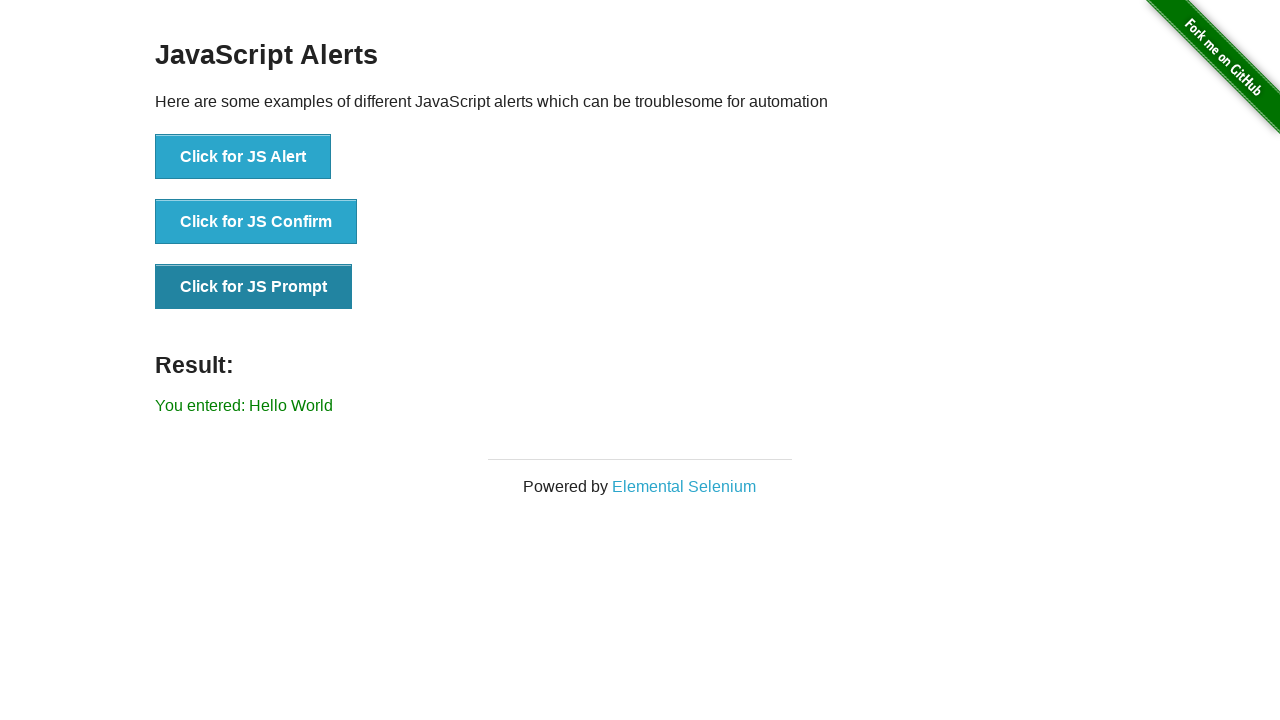

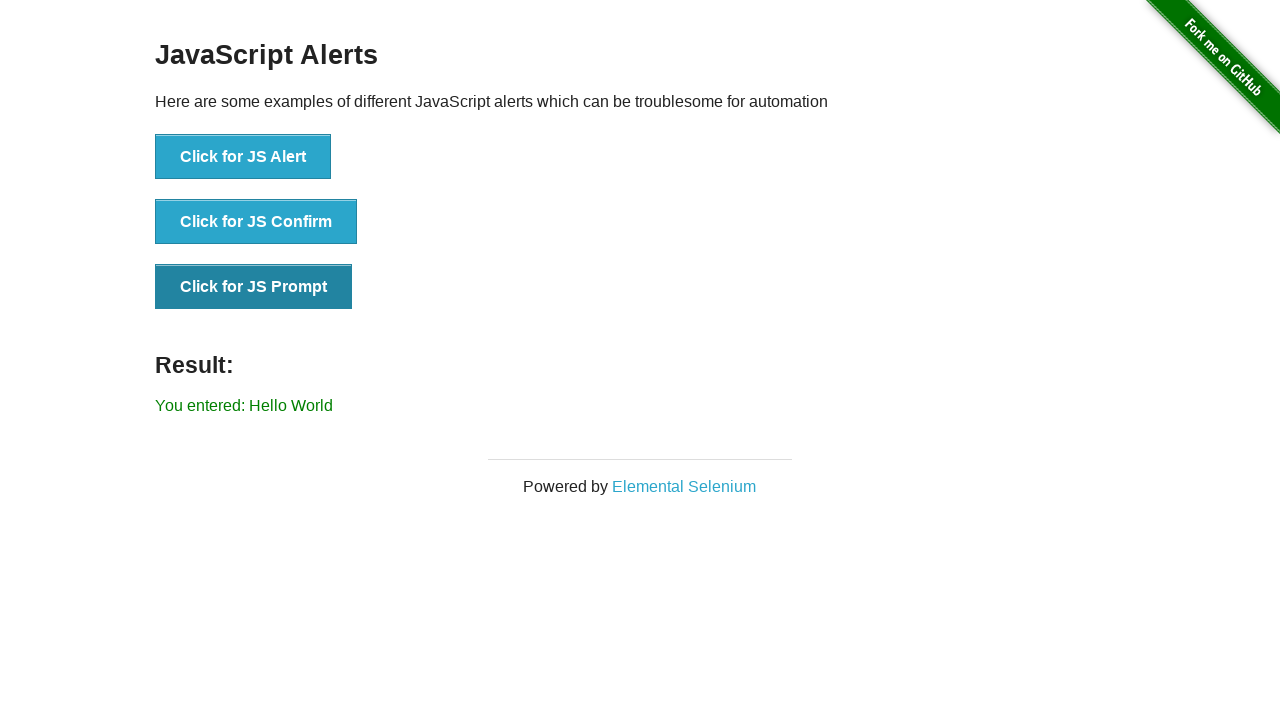